Validates that the current URL matches the expected login page URL

Starting URL: https://opensource-demo.orangehrmlive.com/web/index.php/auth/login

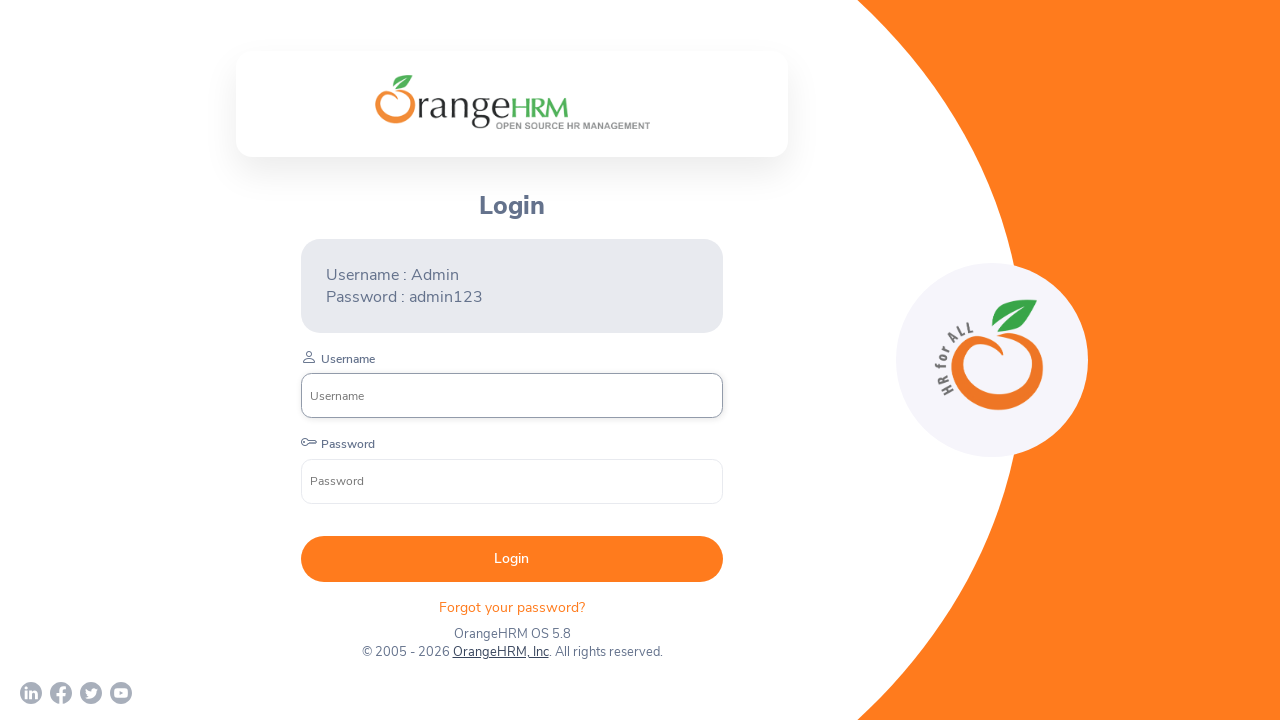

Retrieved current URL from page
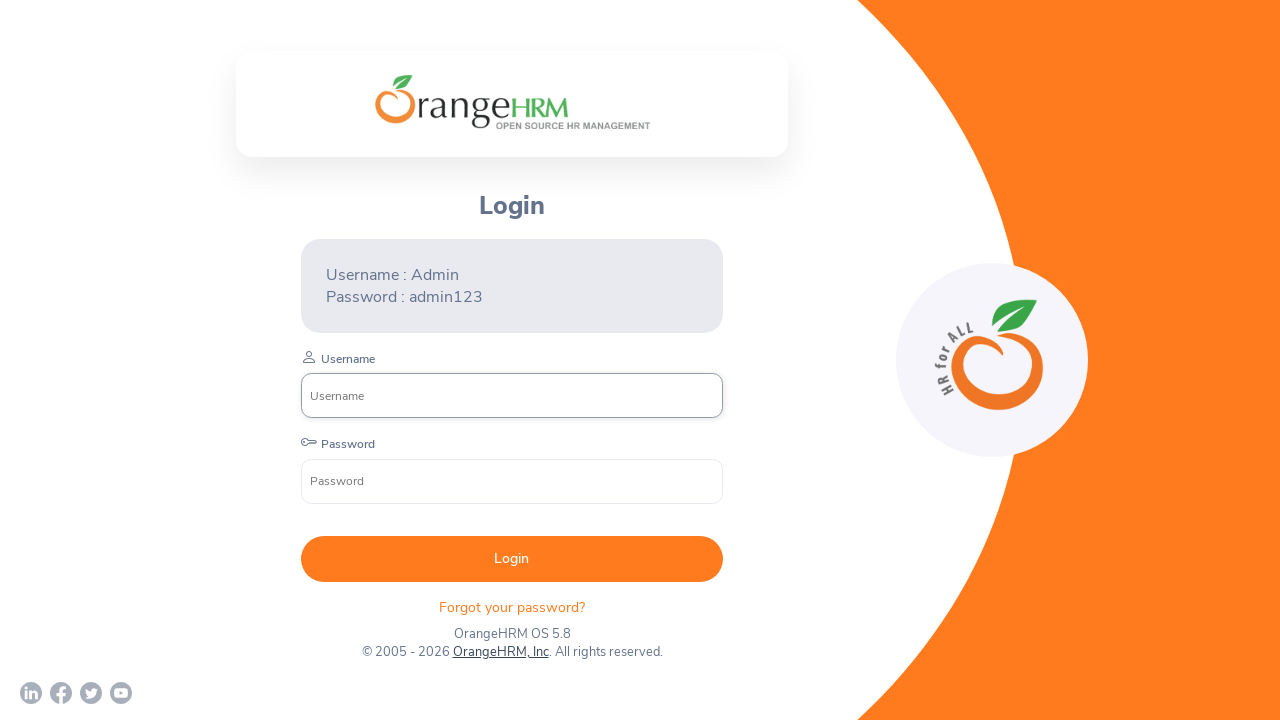

Validated that current URL matches expected login page URL
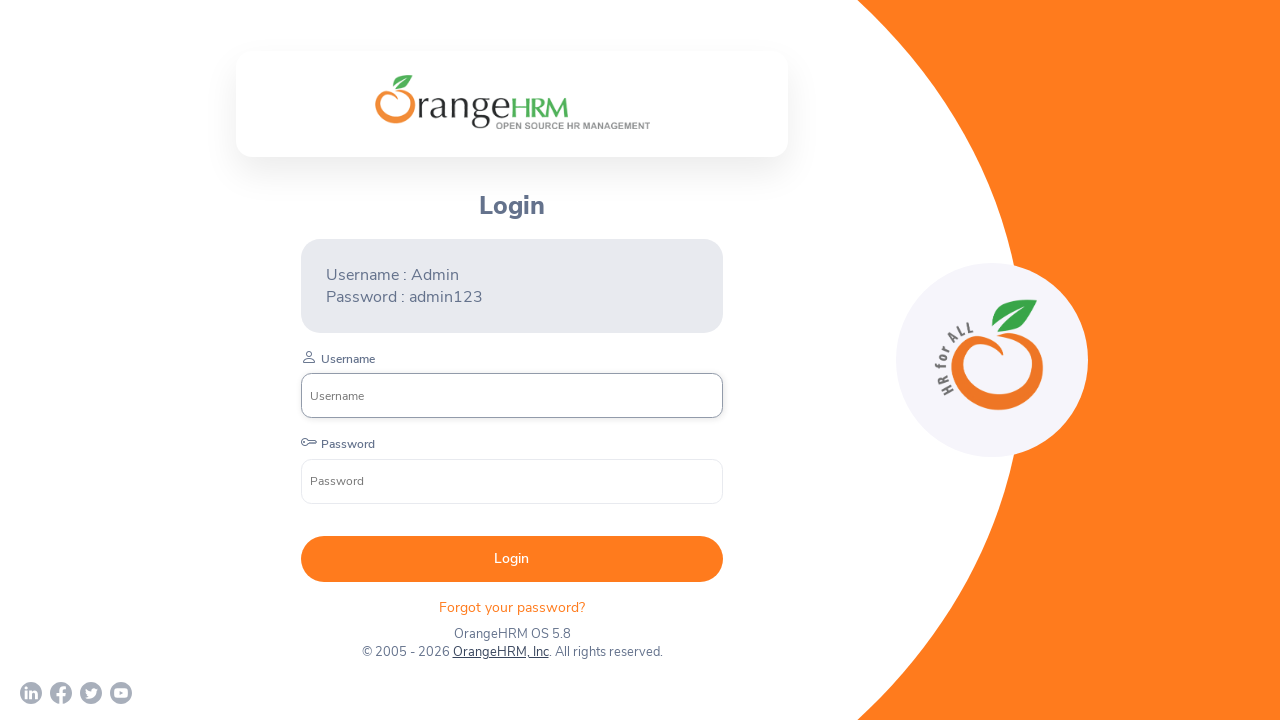

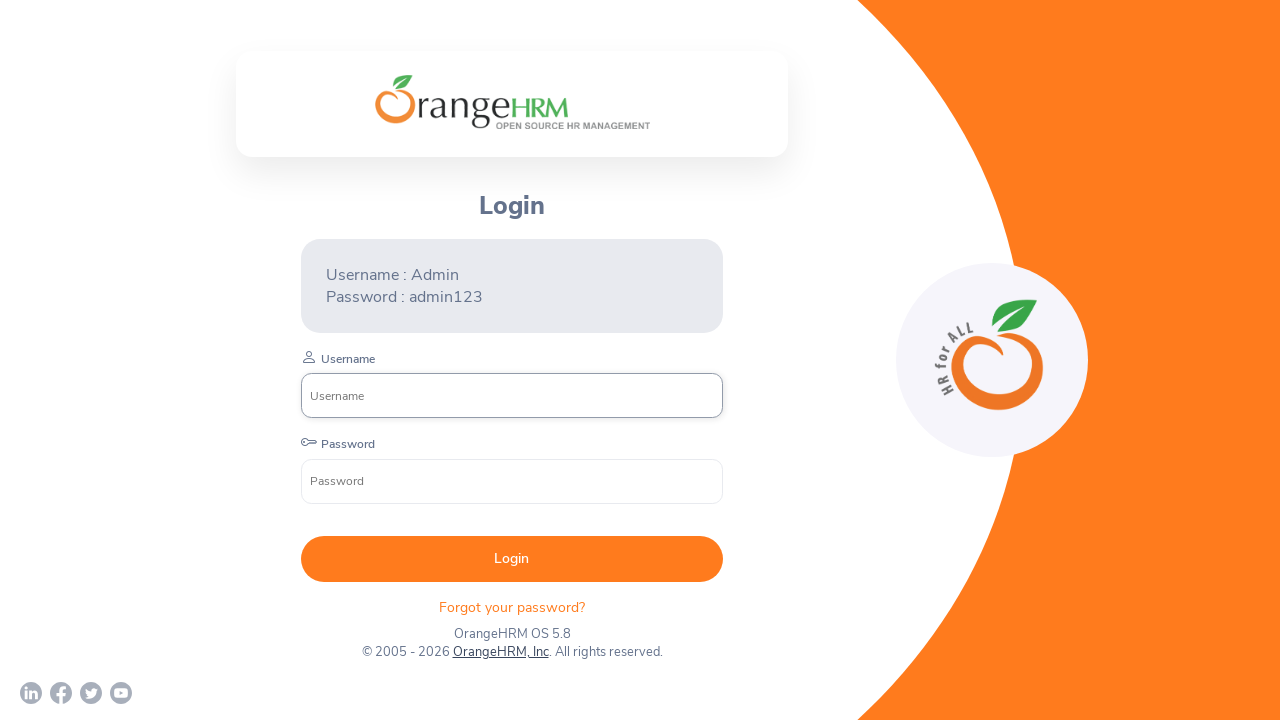